Tests drag and drop functionality by dragging a draggable element and dropping it onto a droppable target area

Starting URL: http://jqueryui.com/resources/demos/droppable/default.html

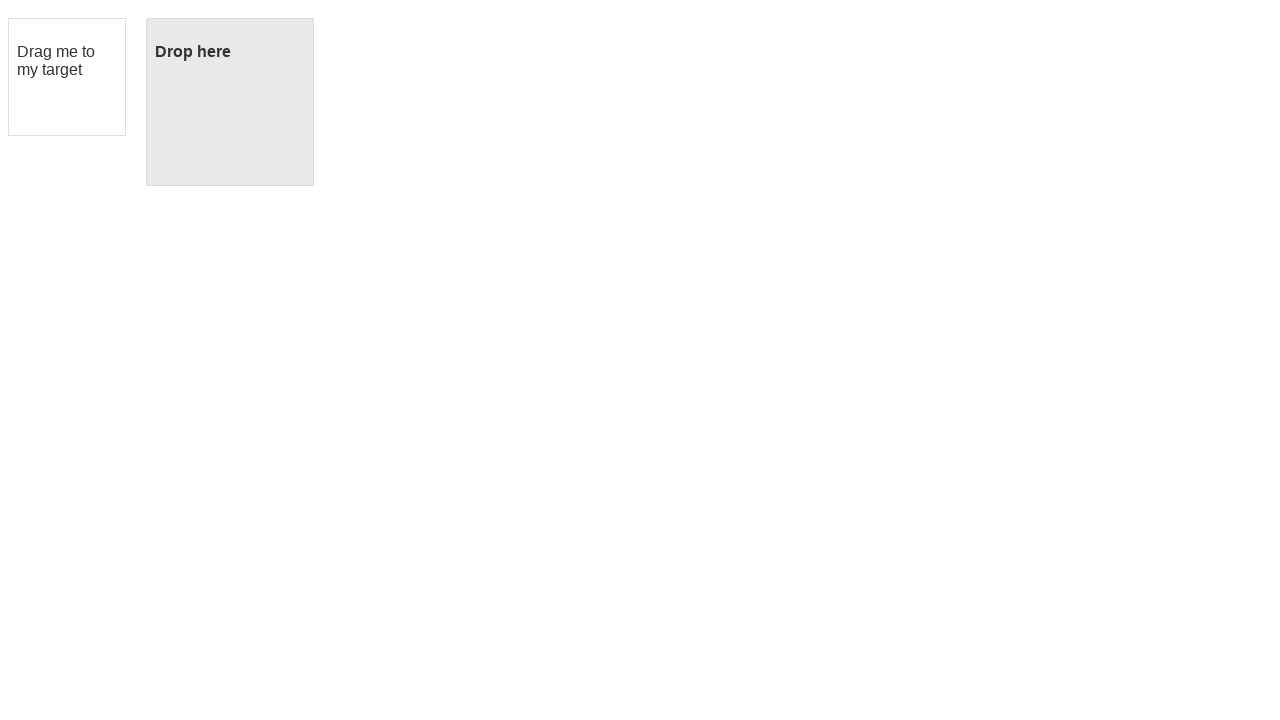

Located the draggable element
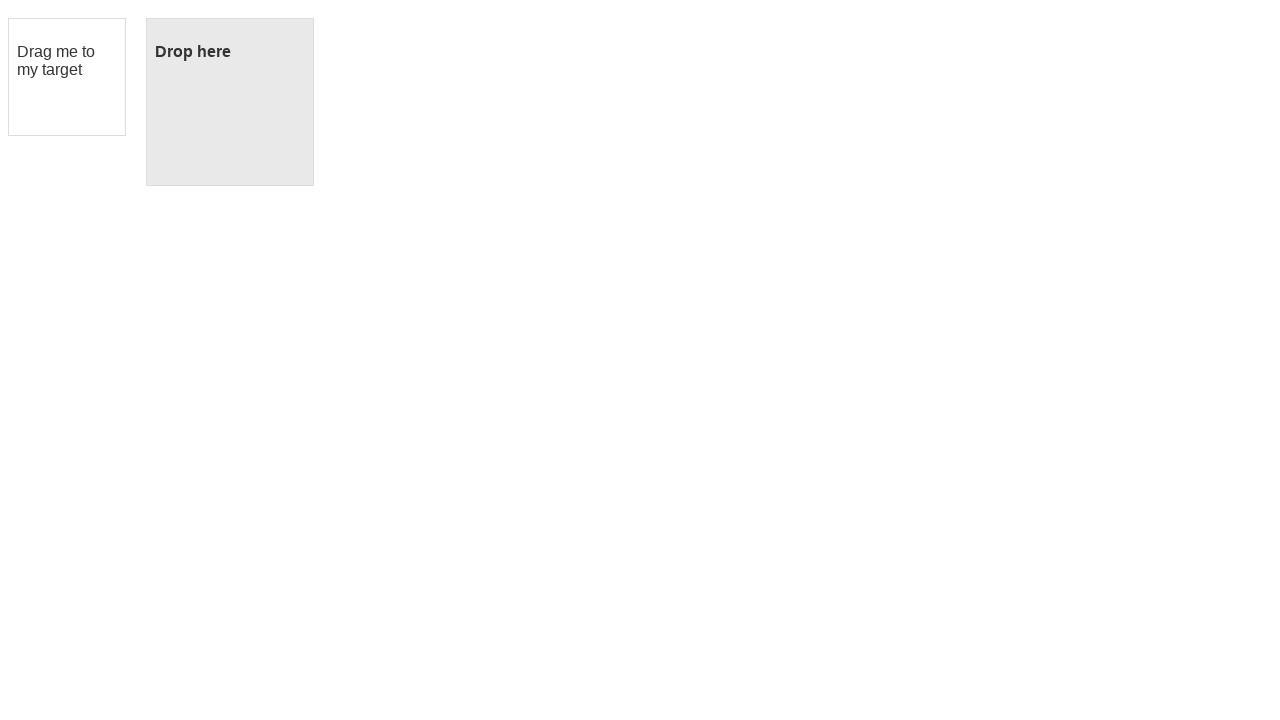

Located the droppable target area
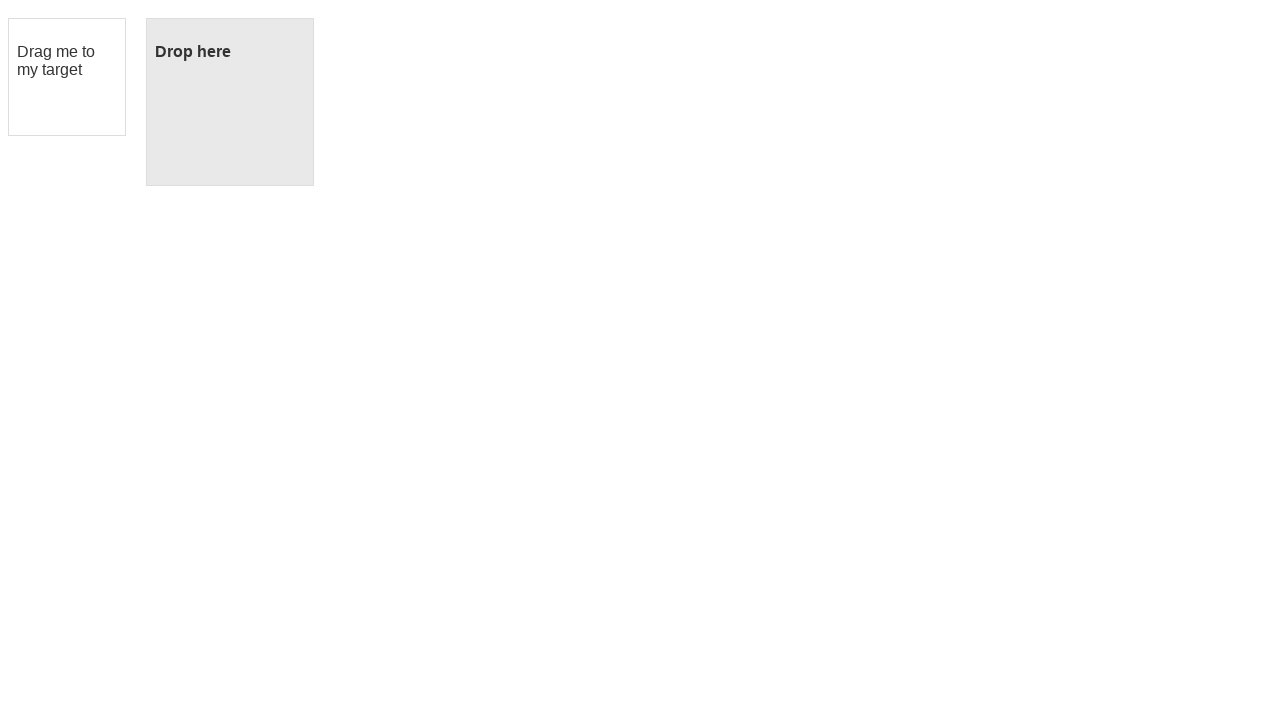

Dragged element to droppable target and dropped it at (230, 102)
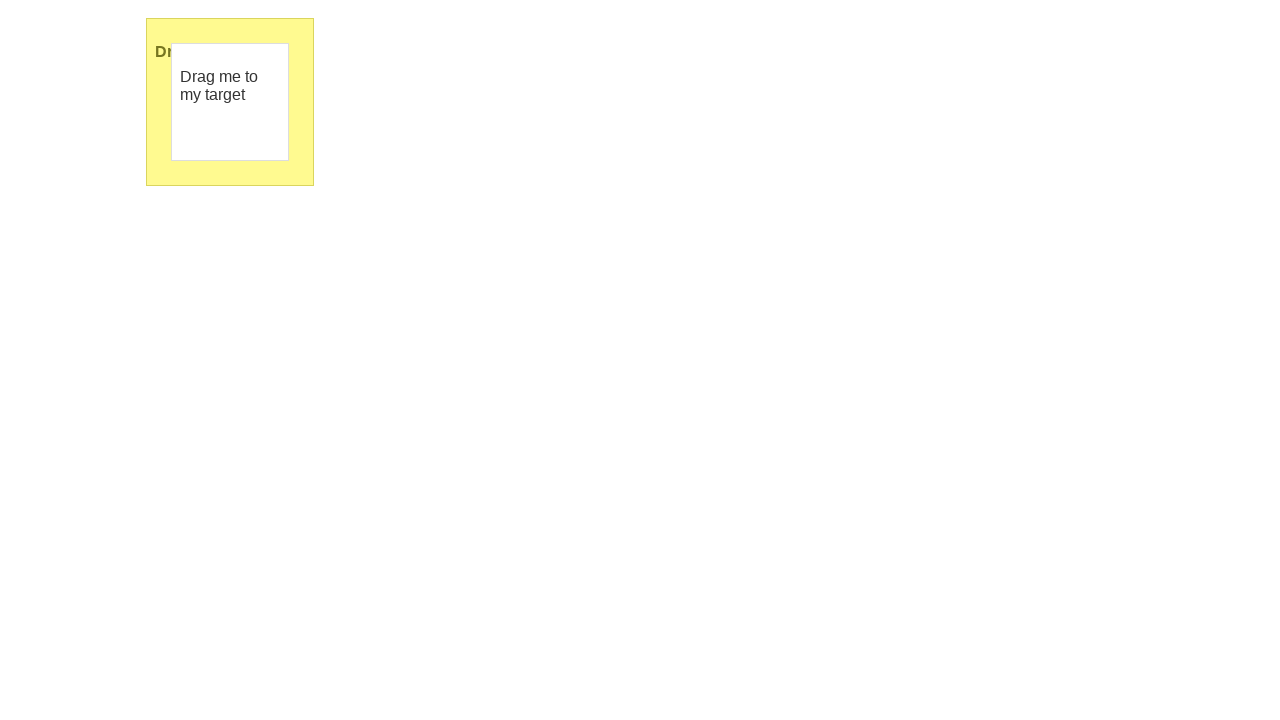

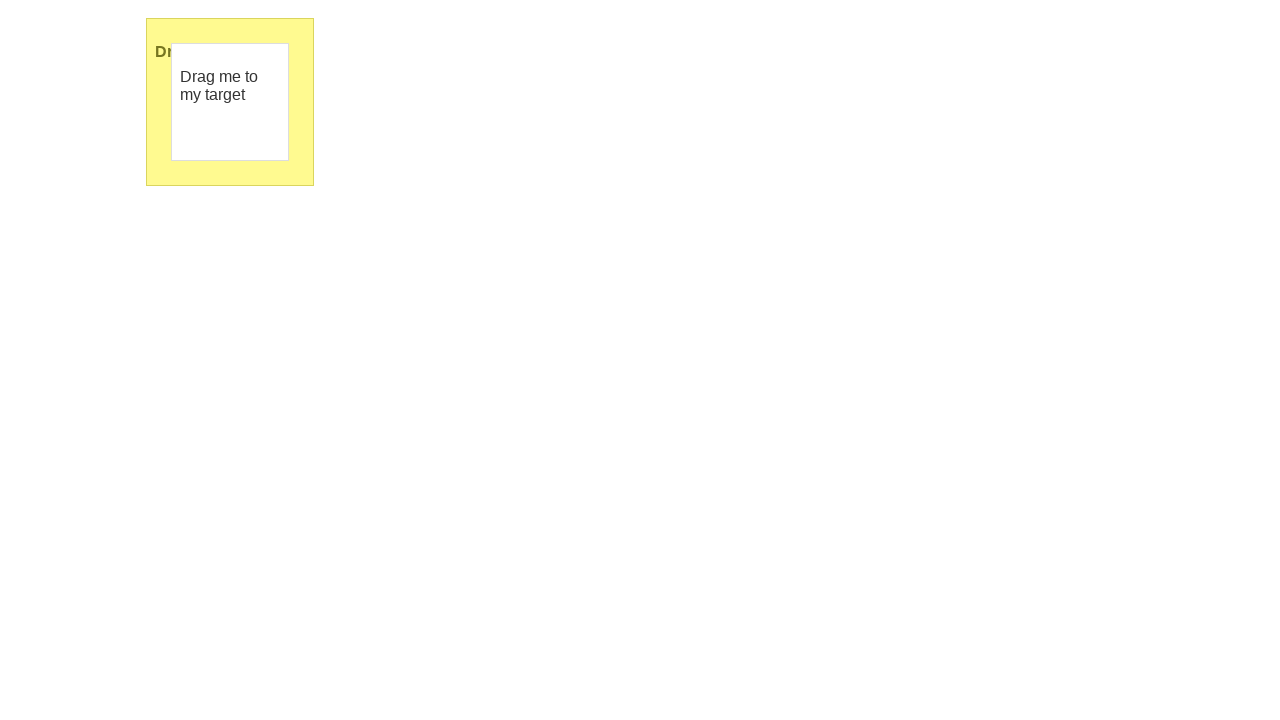